Navigates to the Cyprus Bar Association advocate members page, switches to English language, and navigates to page 7 of the results grid.

Starting URL: https://www.cyprusbar.org/CypriotAdvocateMembersPage.aspx

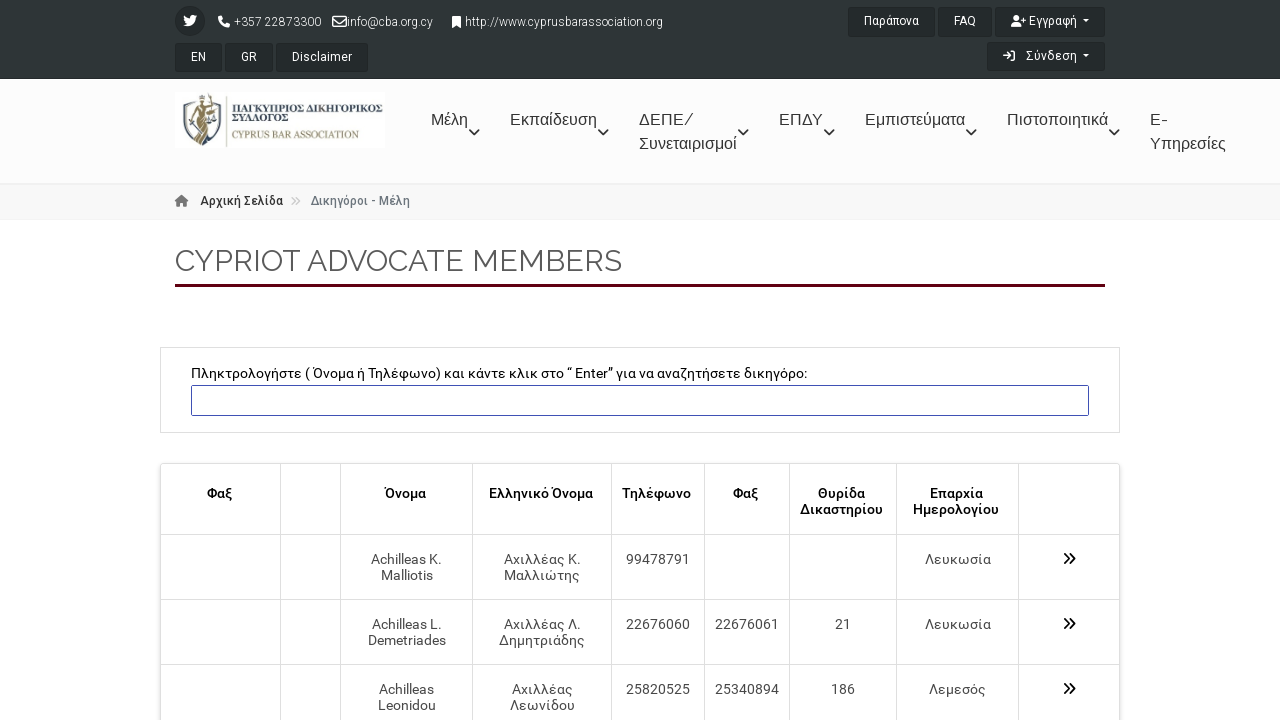

Cyprus Bar Association page loaded
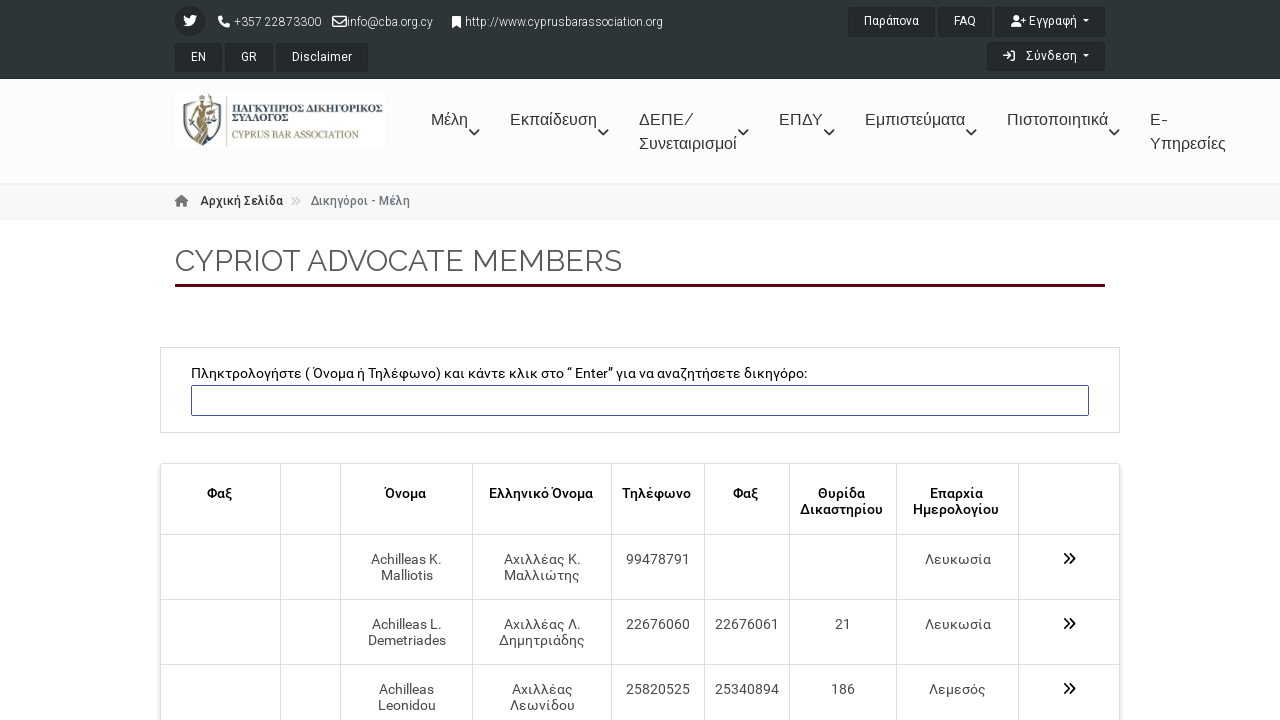

Clicked English language selector button at (198, 57) on [name='ctl00$ctl17']
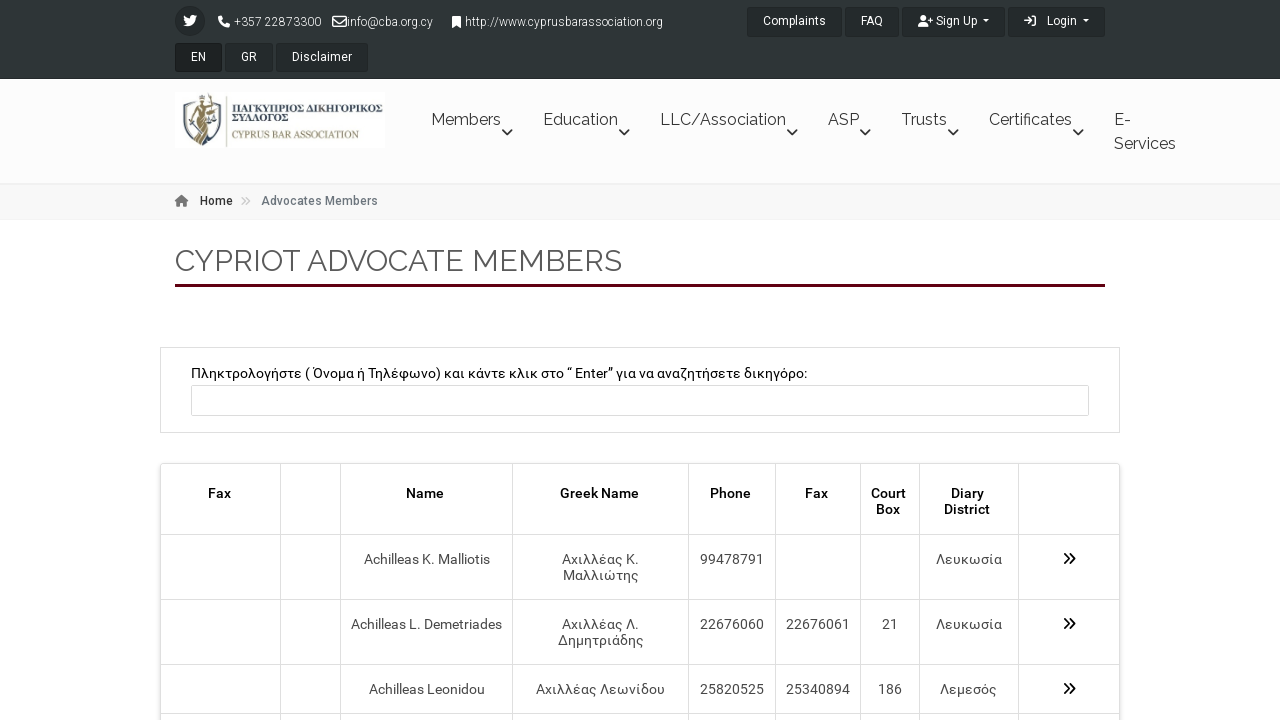

Page reloaded in English language
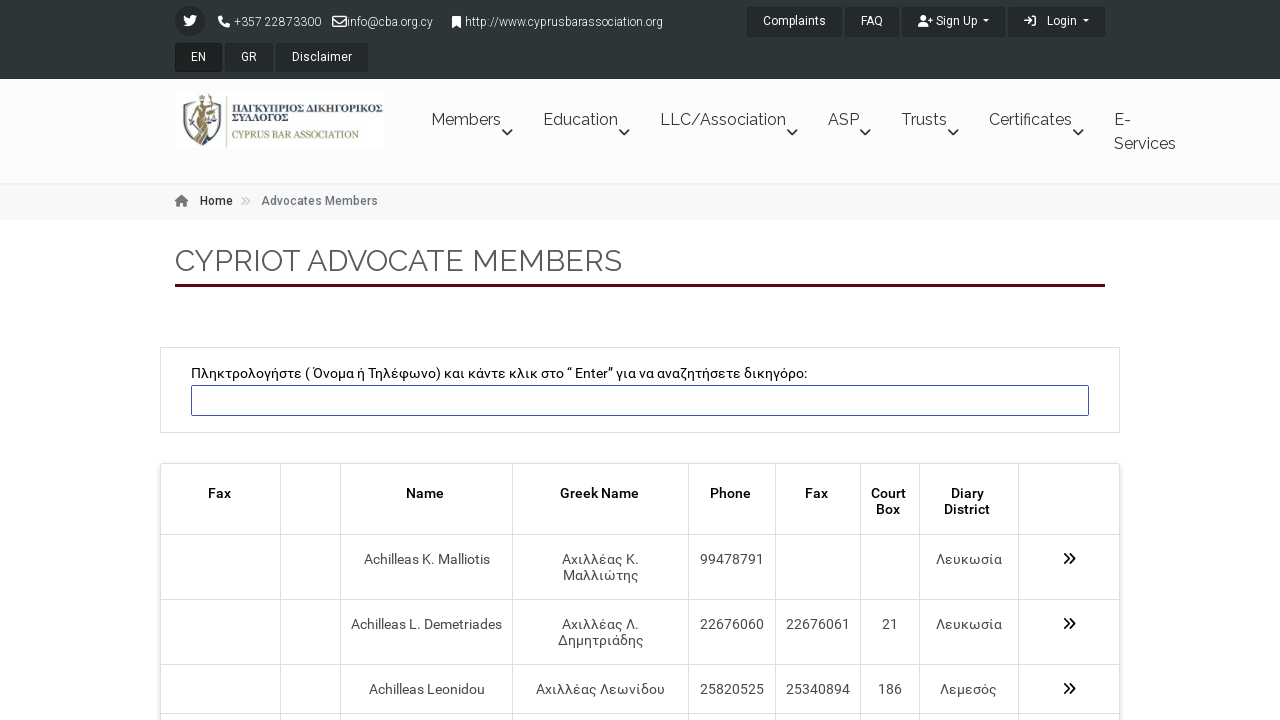

Navigated to page 7 of advocate members grid using JavaScript
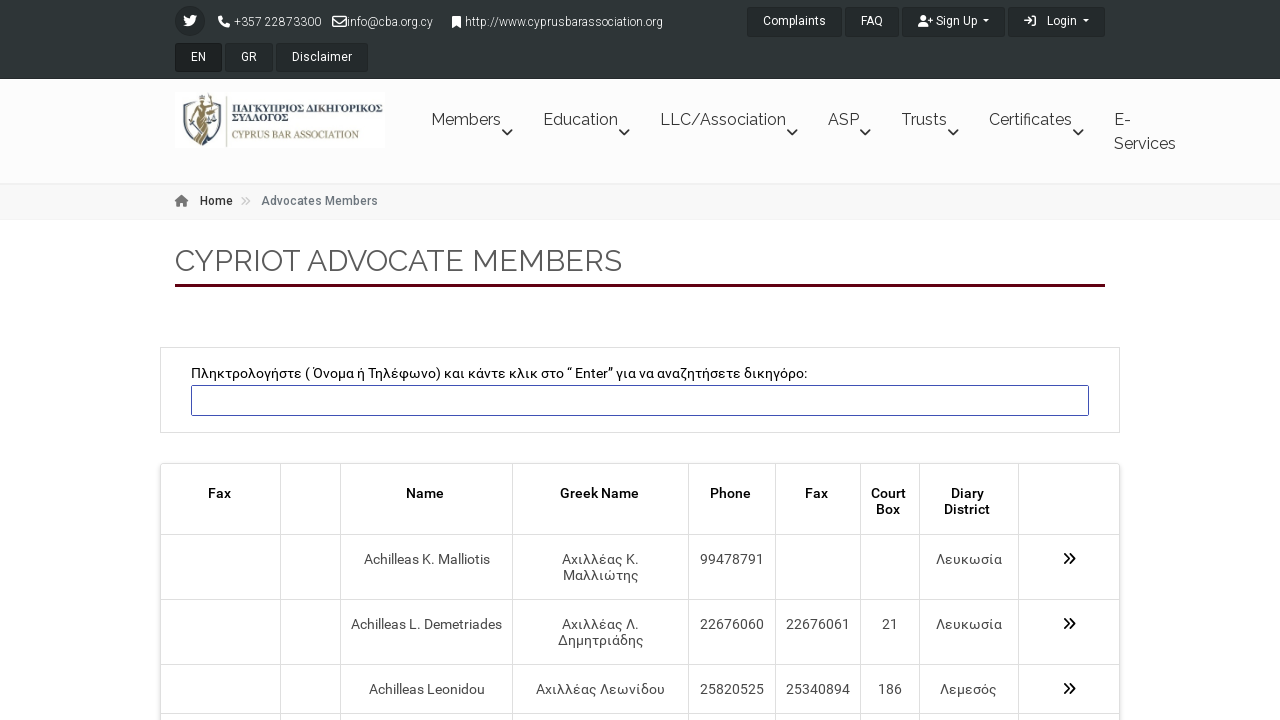

Grid updated and page 7 loaded successfully
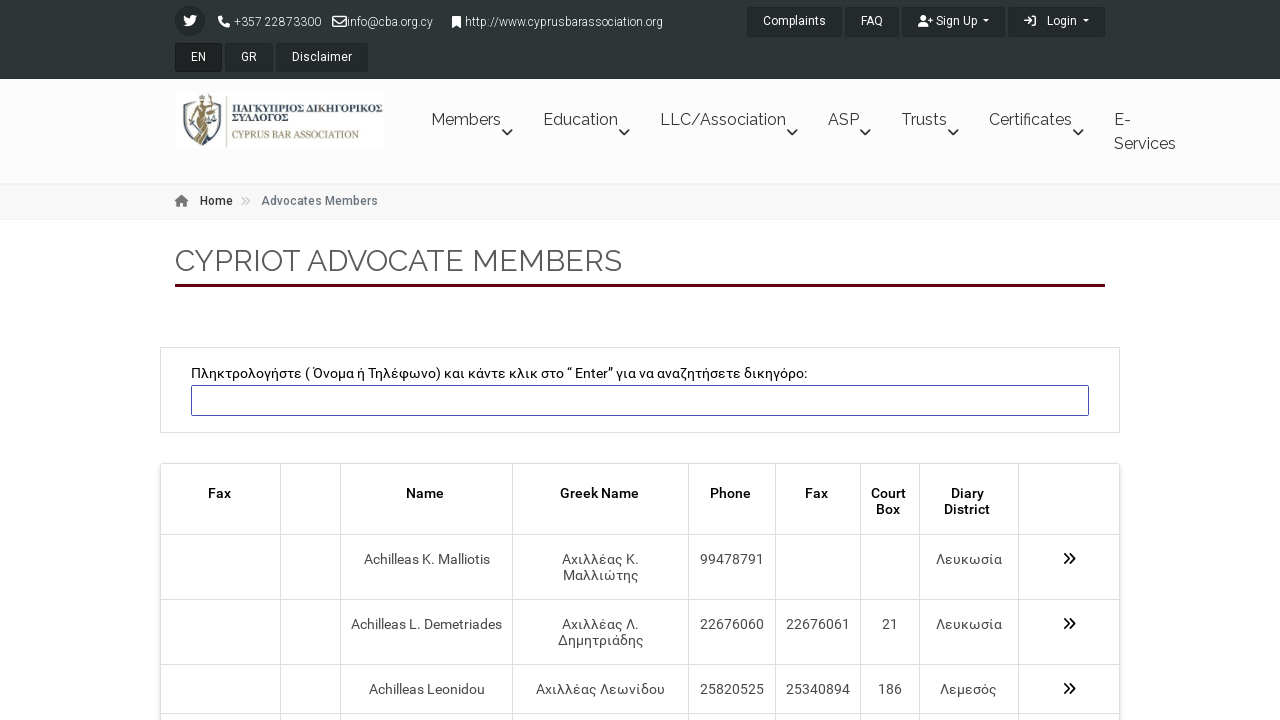

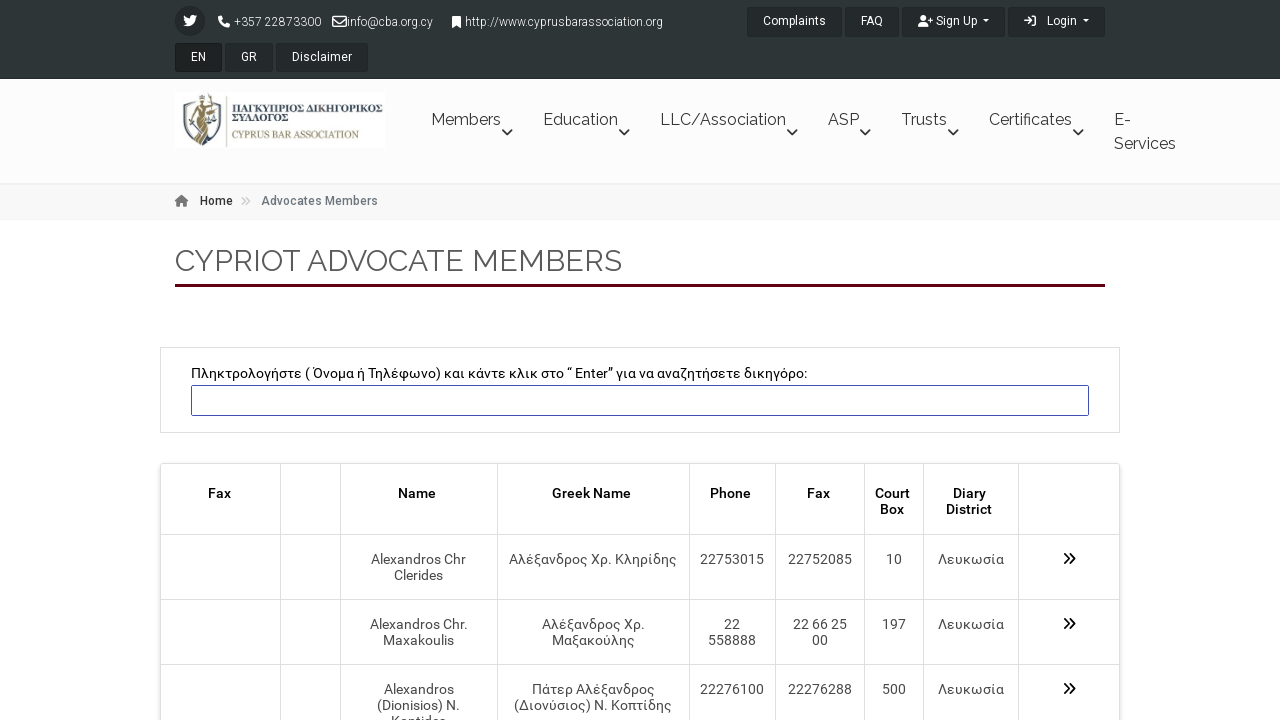